Tests clicking buttons inside an iframe by switching to the iframe context and clicking One, Two, and Four buttons

Starting URL: https://wejump-automation-test.github.io/qa-test/

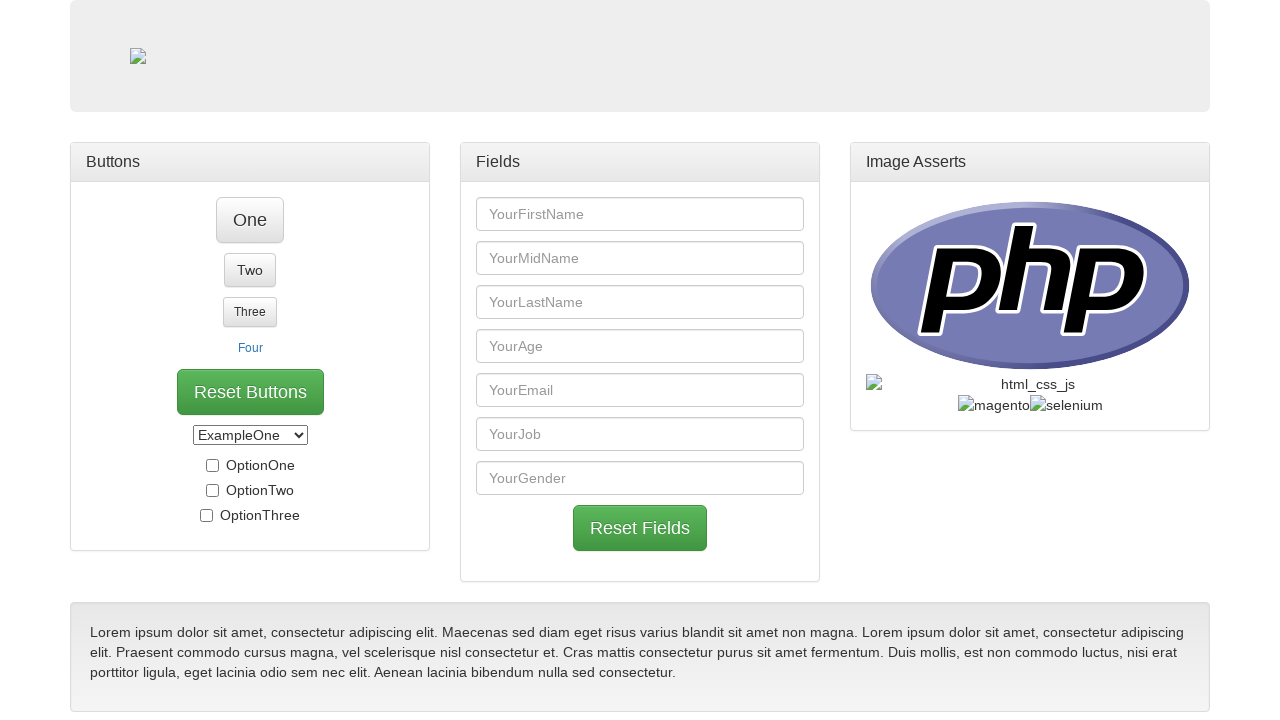

Located iframe containing buttons
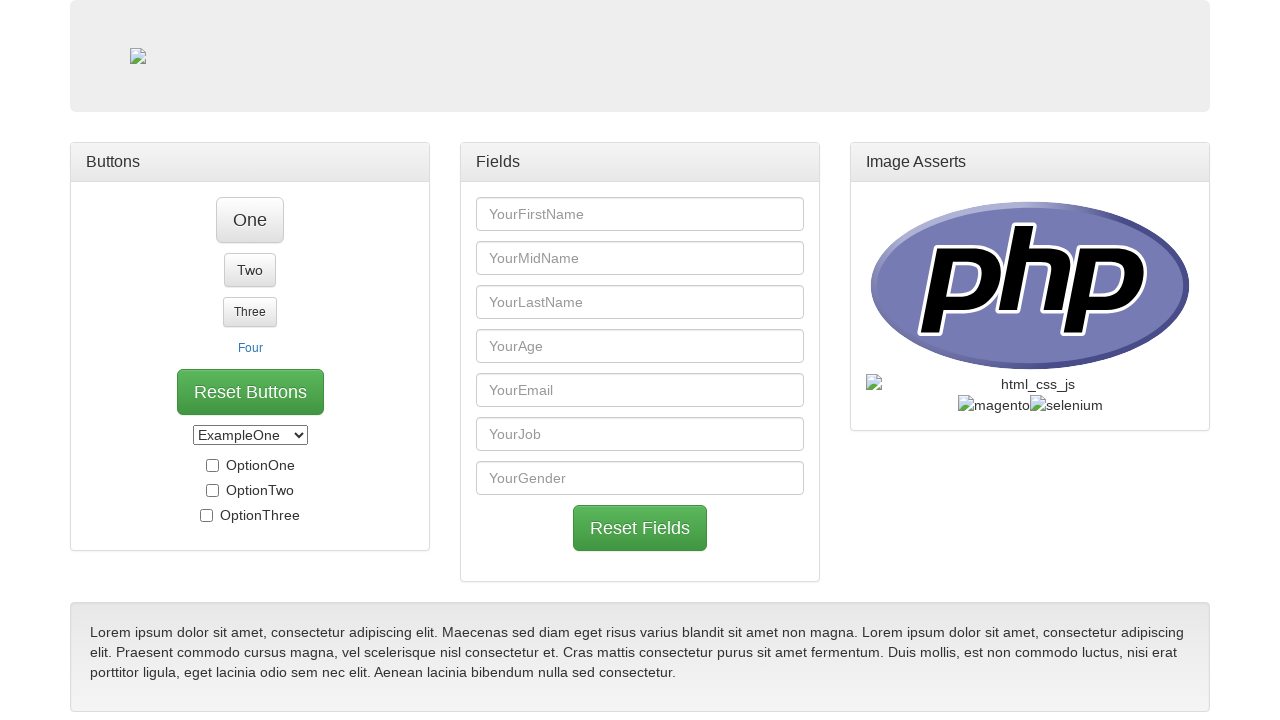

Clicked button 'One' inside iframe at (348, 552) on iframe[src='buttons.html'] >> internal:control=enter-frame >> xpath=//div[@class
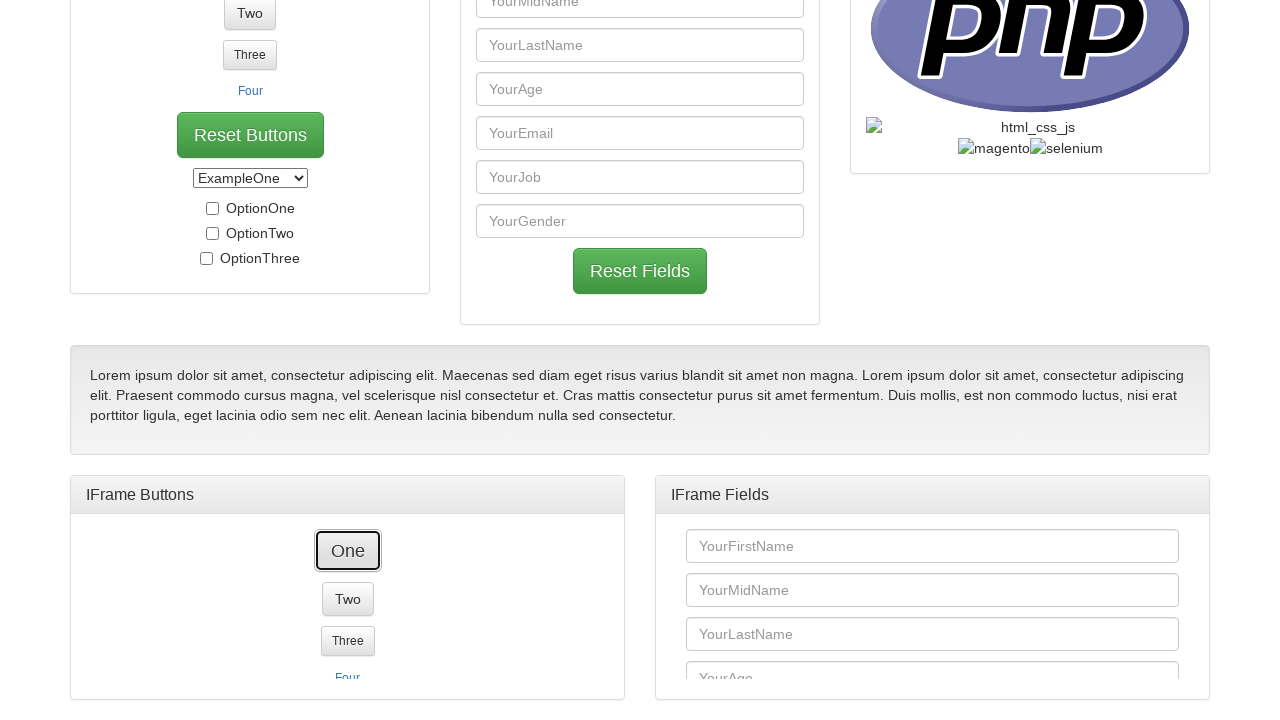

Clicked button 'Two' inside iframe at (348, 576) on iframe[src='buttons.html'] >> internal:control=enter-frame >> xpath=//div[@class
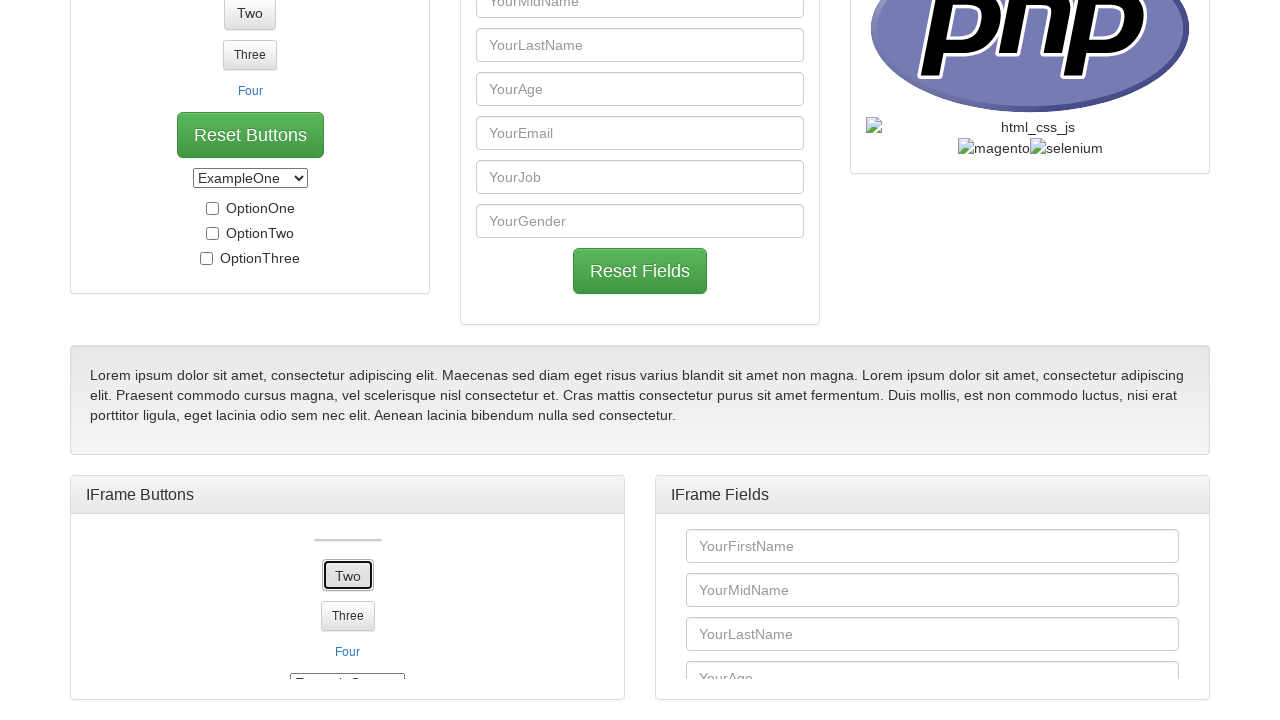

Clicked button 'Four' inside iframe at (348, 620) on iframe[src='buttons.html'] >> internal:control=enter-frame >> xpath=//div[@class
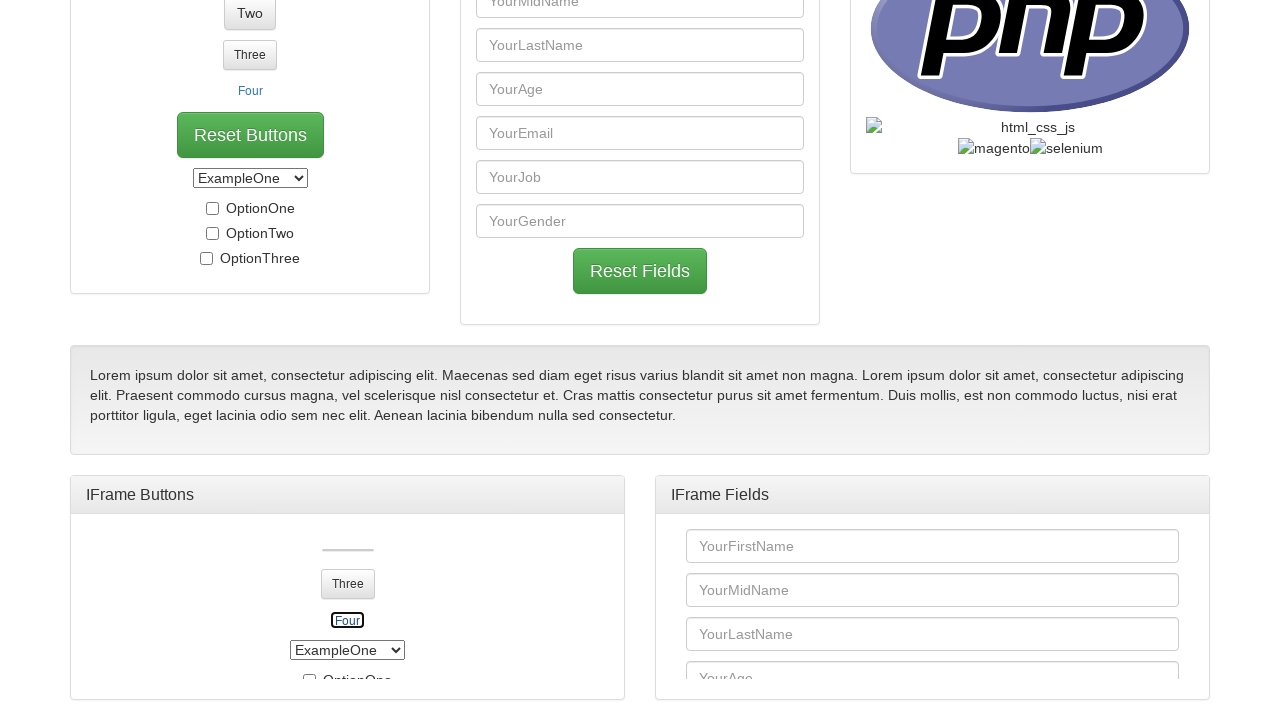

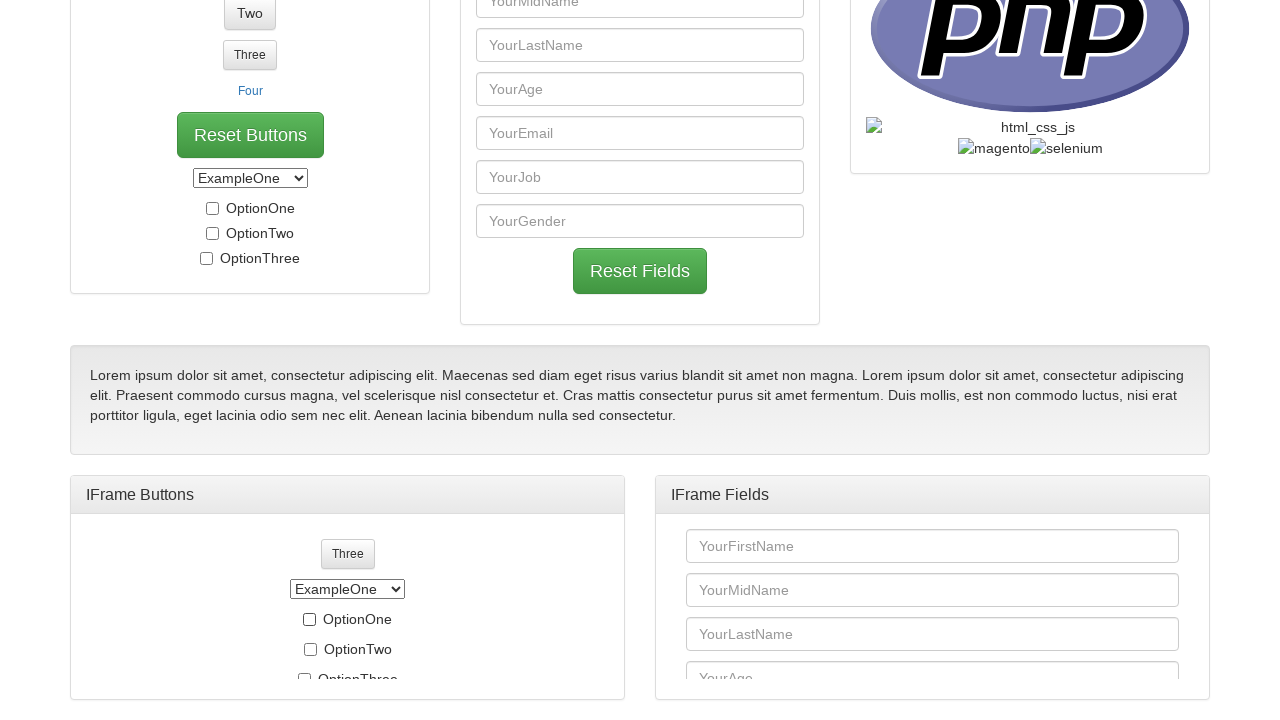